Tests a country dropdown on the OrangeHRM demo booking page by verifying the dropdown options contain specific countries

Starting URL: https://www.orangehrm.com/en/book-a-free-demo/

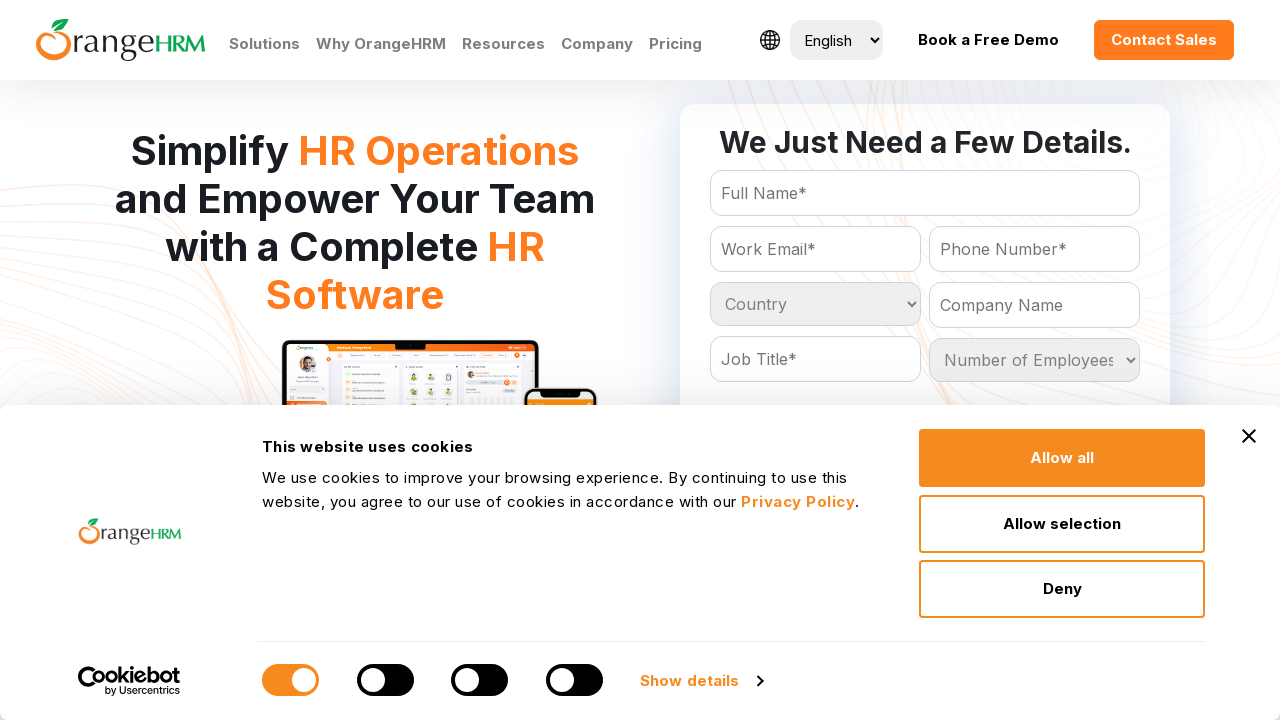

Country dropdown selector became available
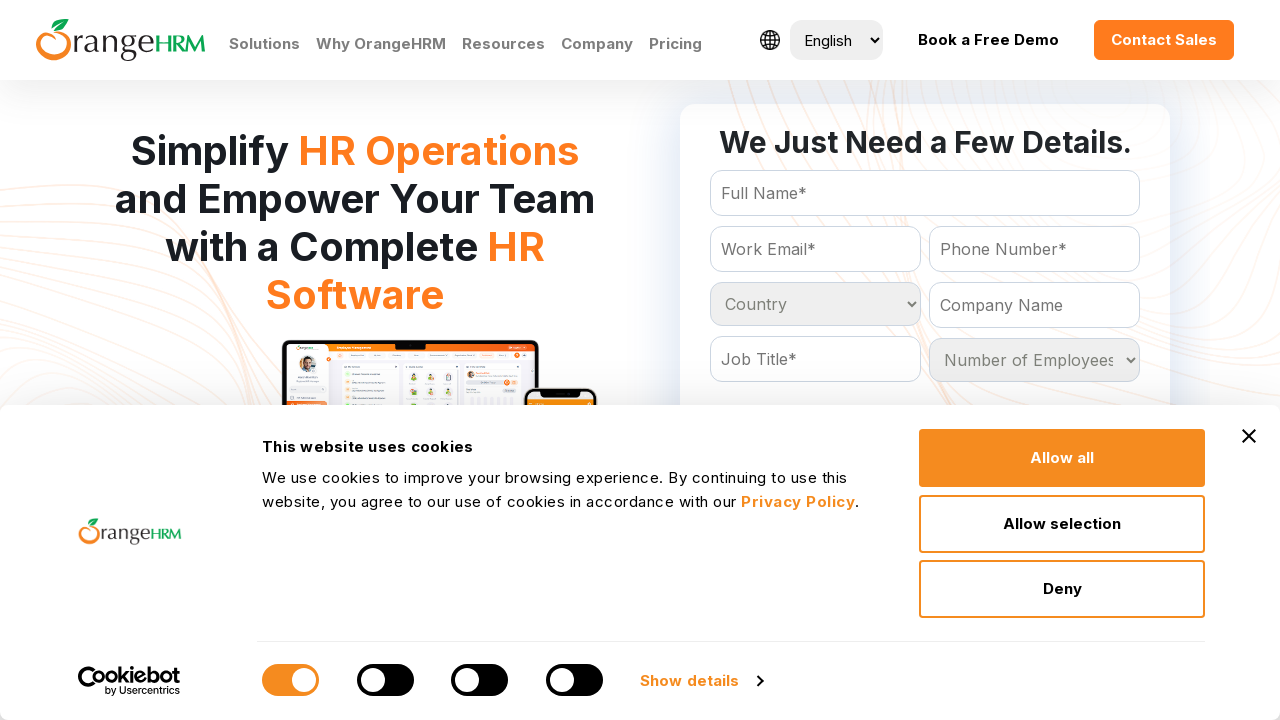

Located country dropdown element
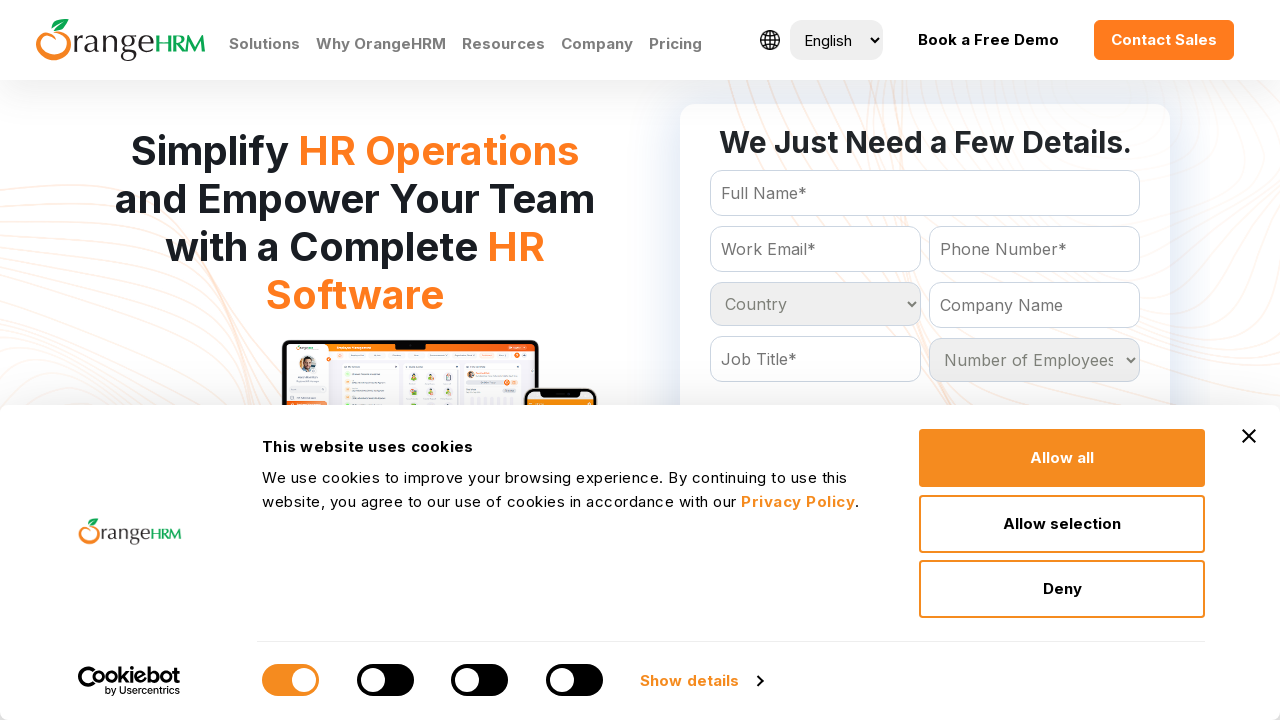

Retrieved all country options from dropdown
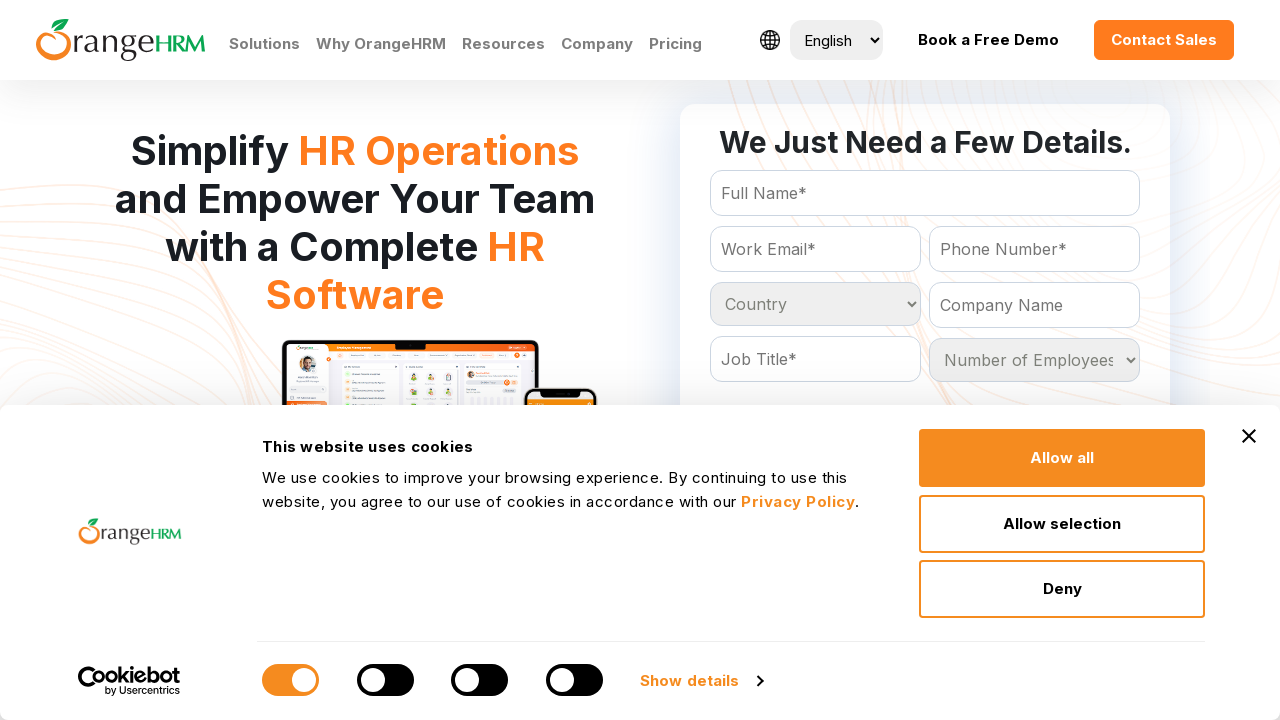

Verified country 'India' presence in dropdown options
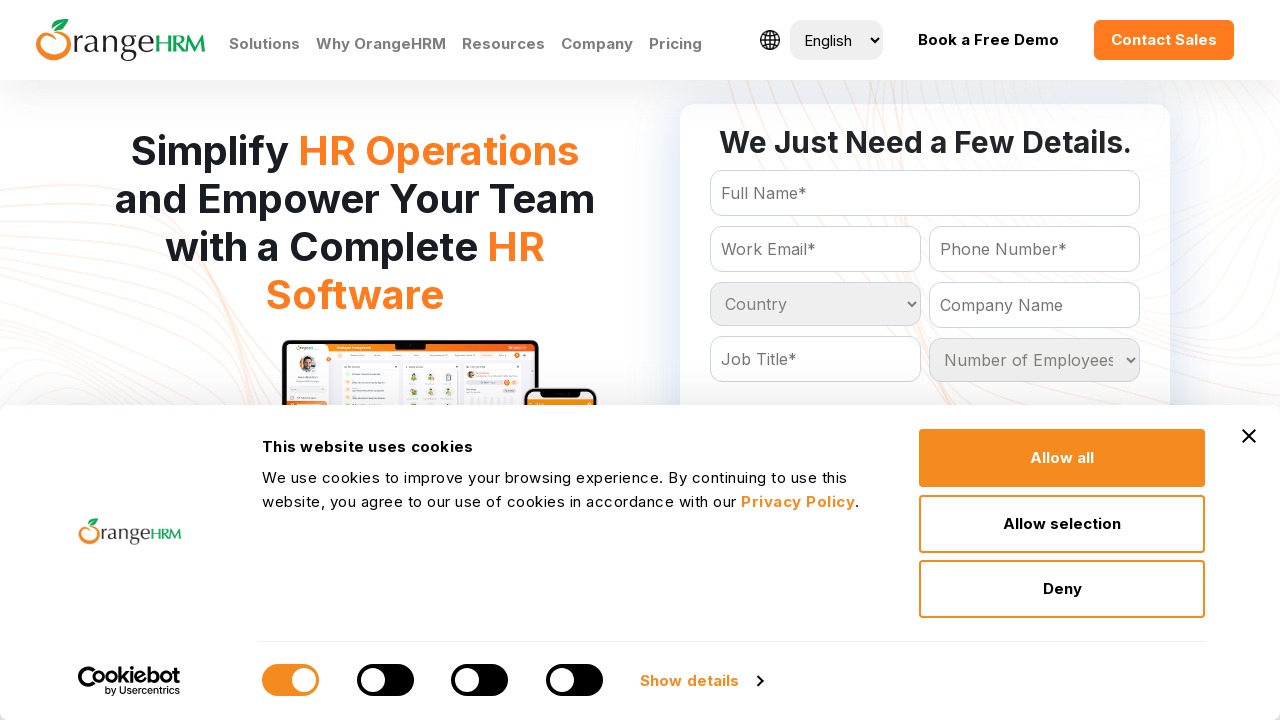

Verified country 'Algeria' presence in dropdown options
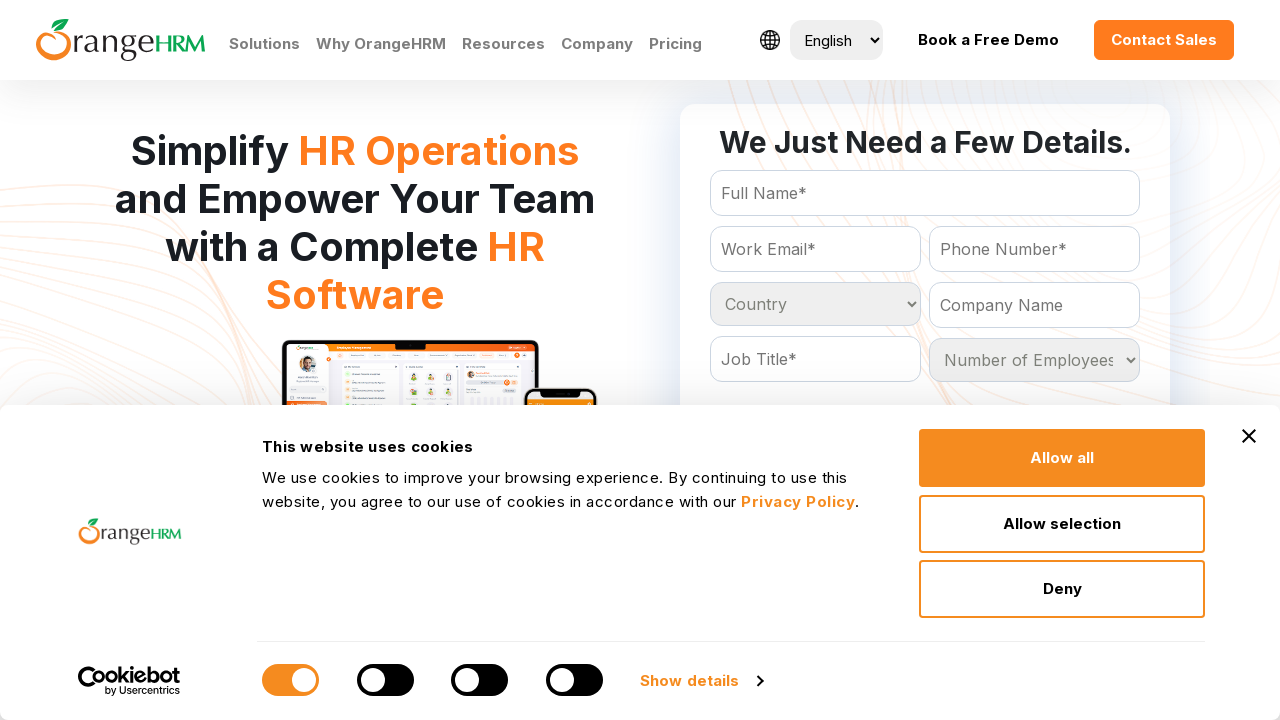

Verified country 'Angola' presence in dropdown options
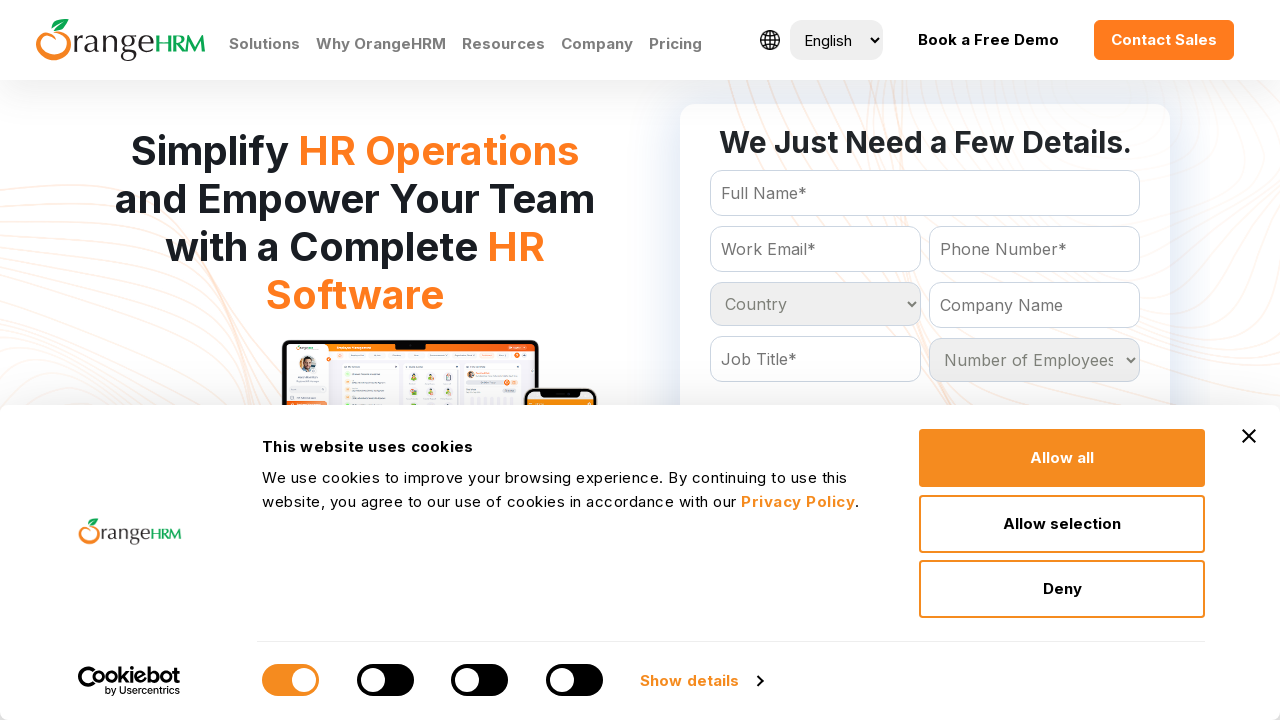

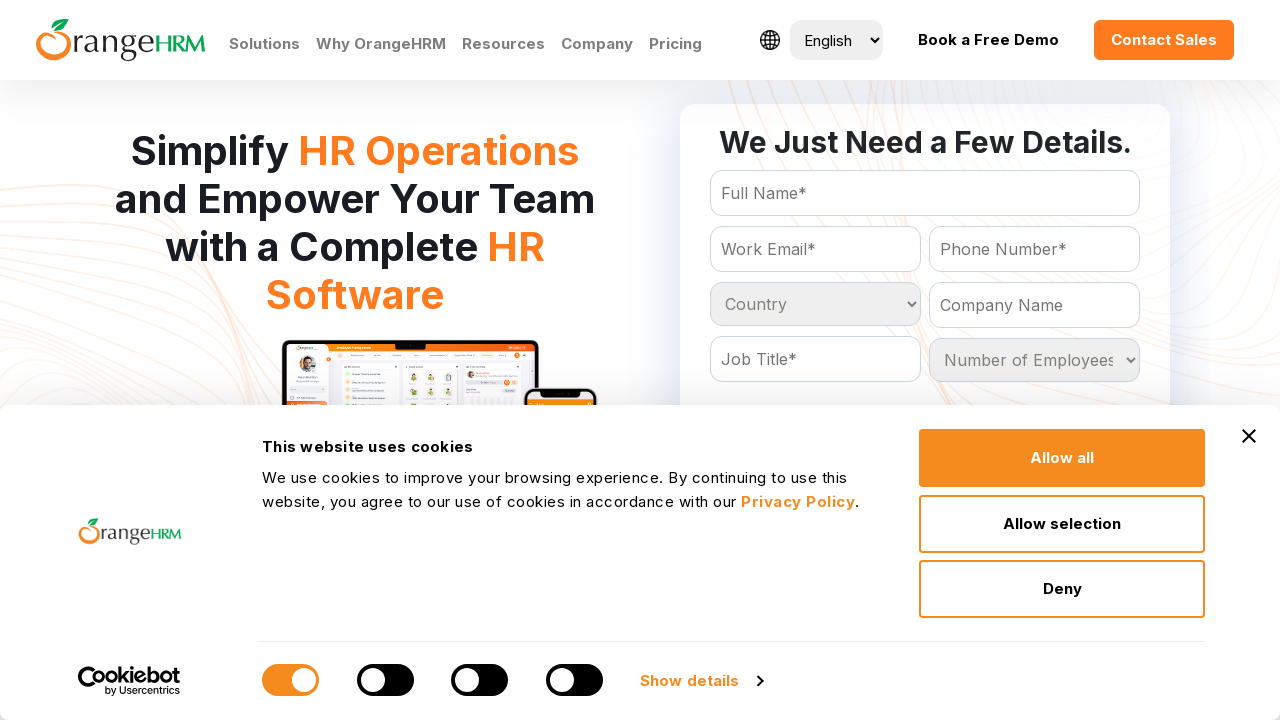